Tests JavaScript events like focus, blur, and change events on form elements

Starting URL: https://katalon-test.s3.amazonaws.com/aut/html/form.html

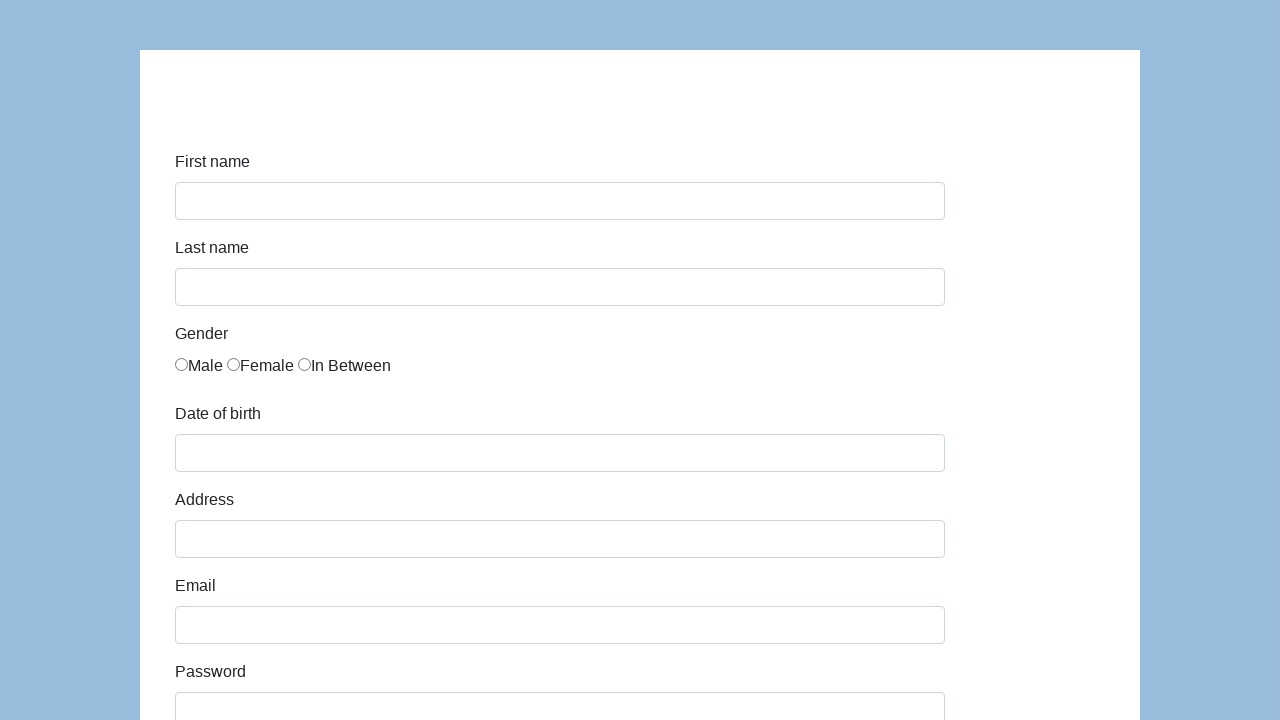

Waited for page title to load and confirm 'Demo AUT'
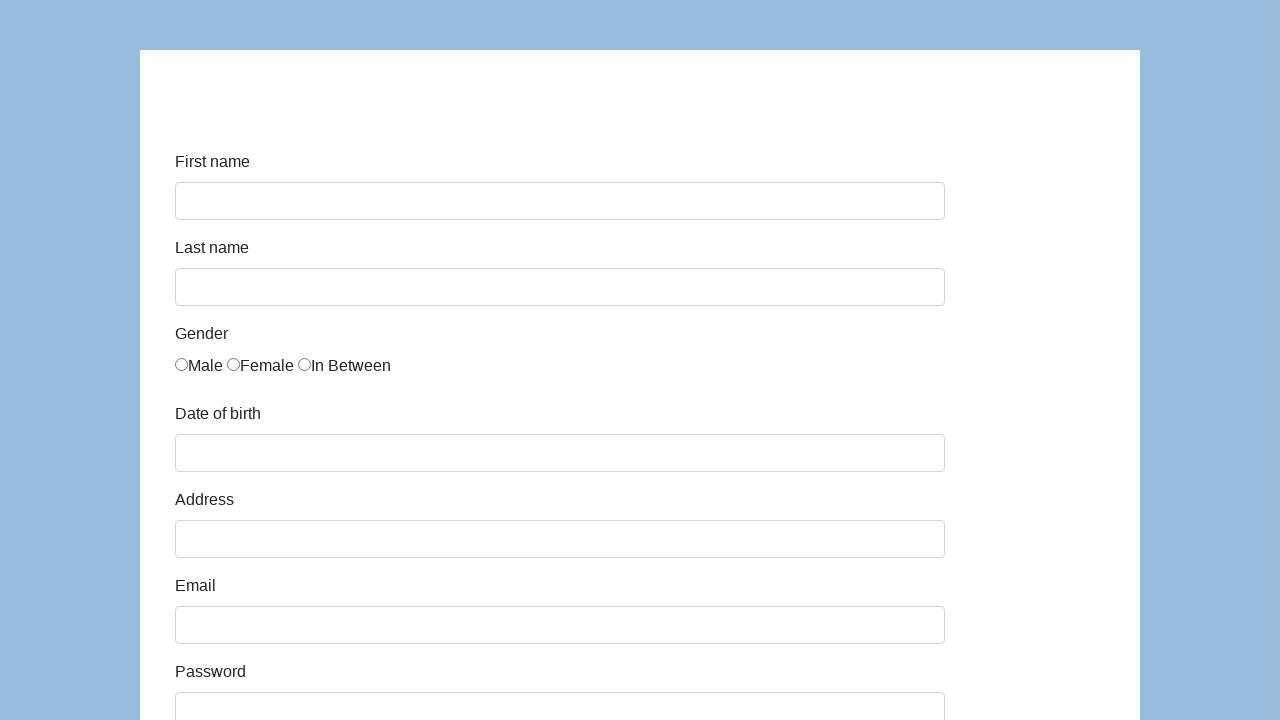

Clicked on first name field to trigger focus event at (560, 201) on #first-name
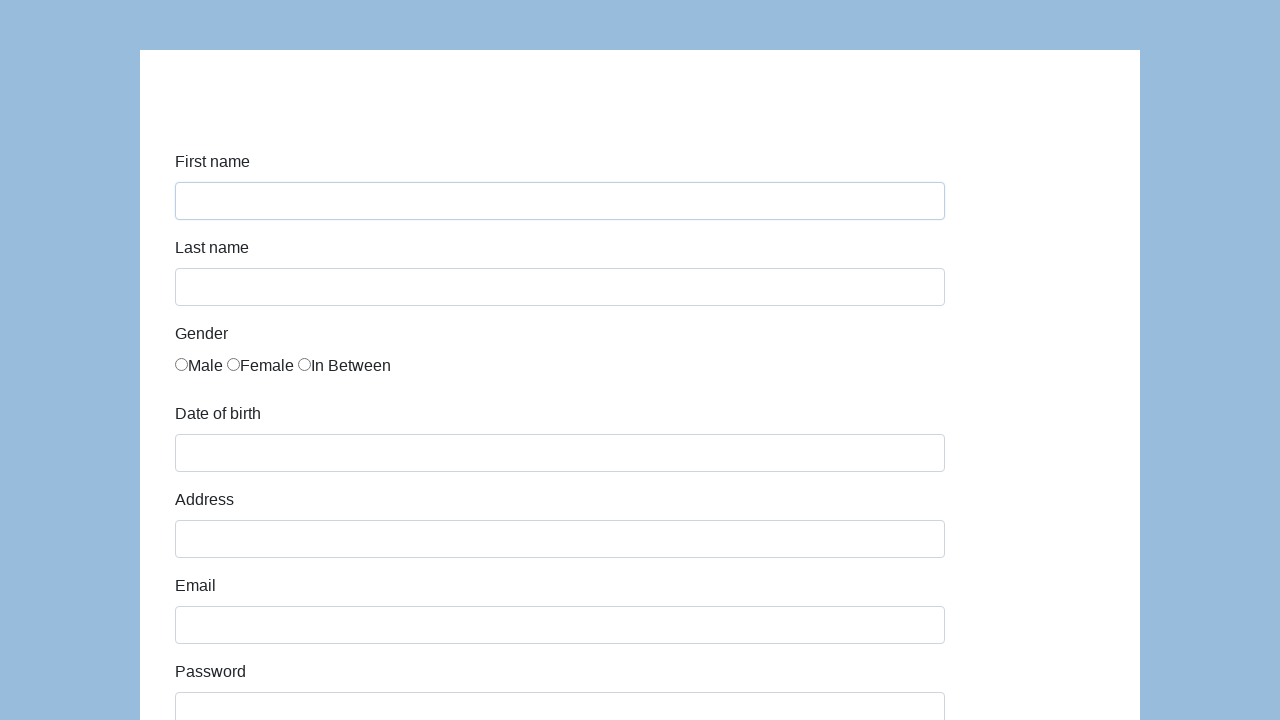

Filled first name field with 'Test' on #first-name
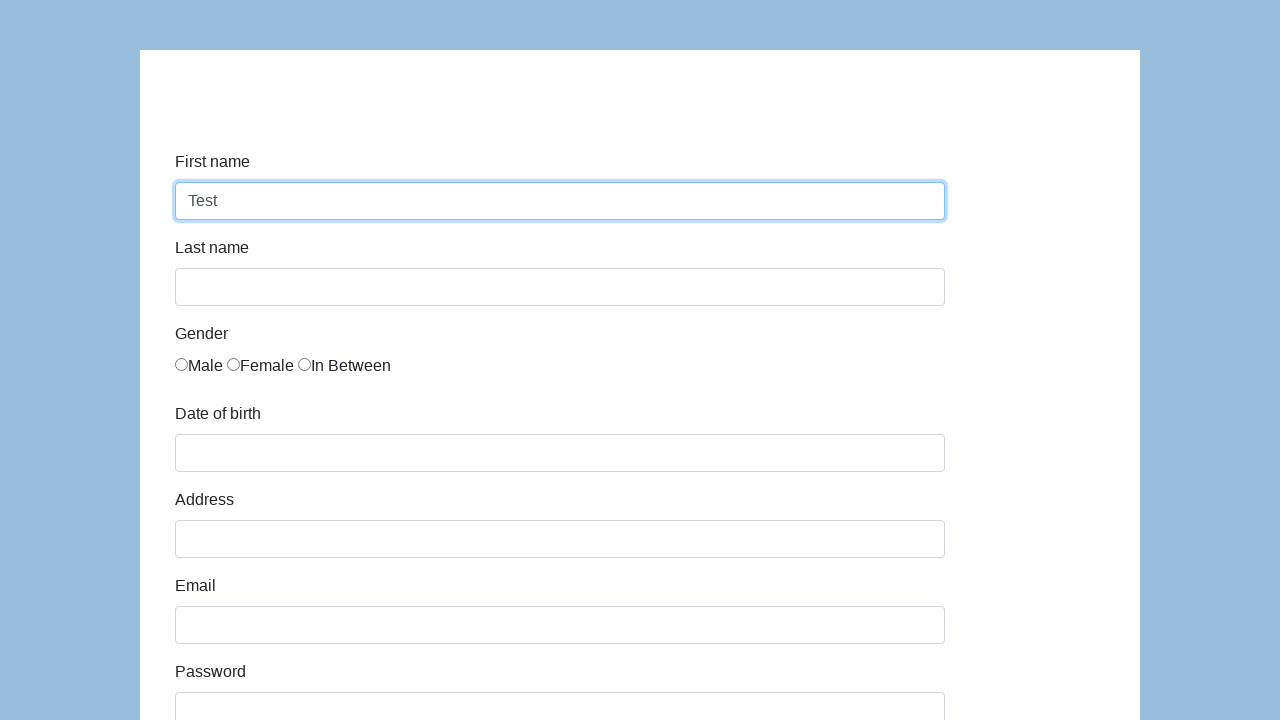

Clicked on last name field to trigger blur event on first name field at (560, 287) on #last-name
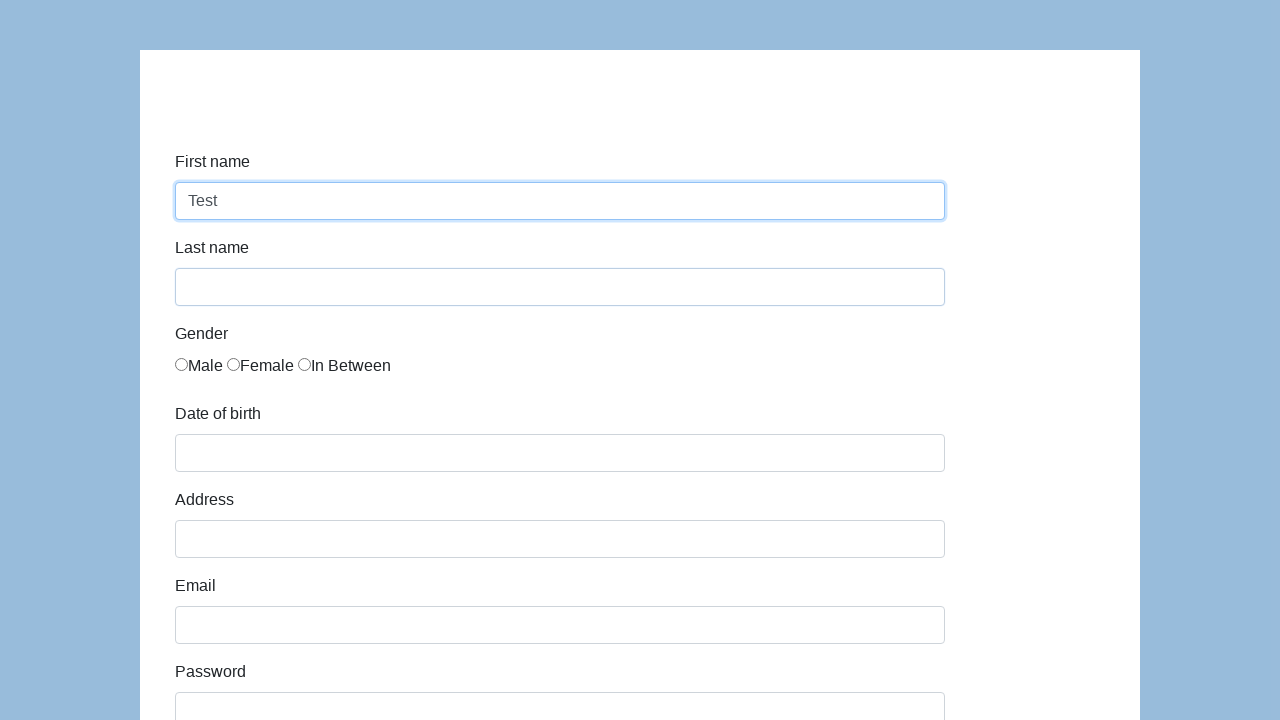

Selected 'QA' from role dropdown to trigger change event on #role
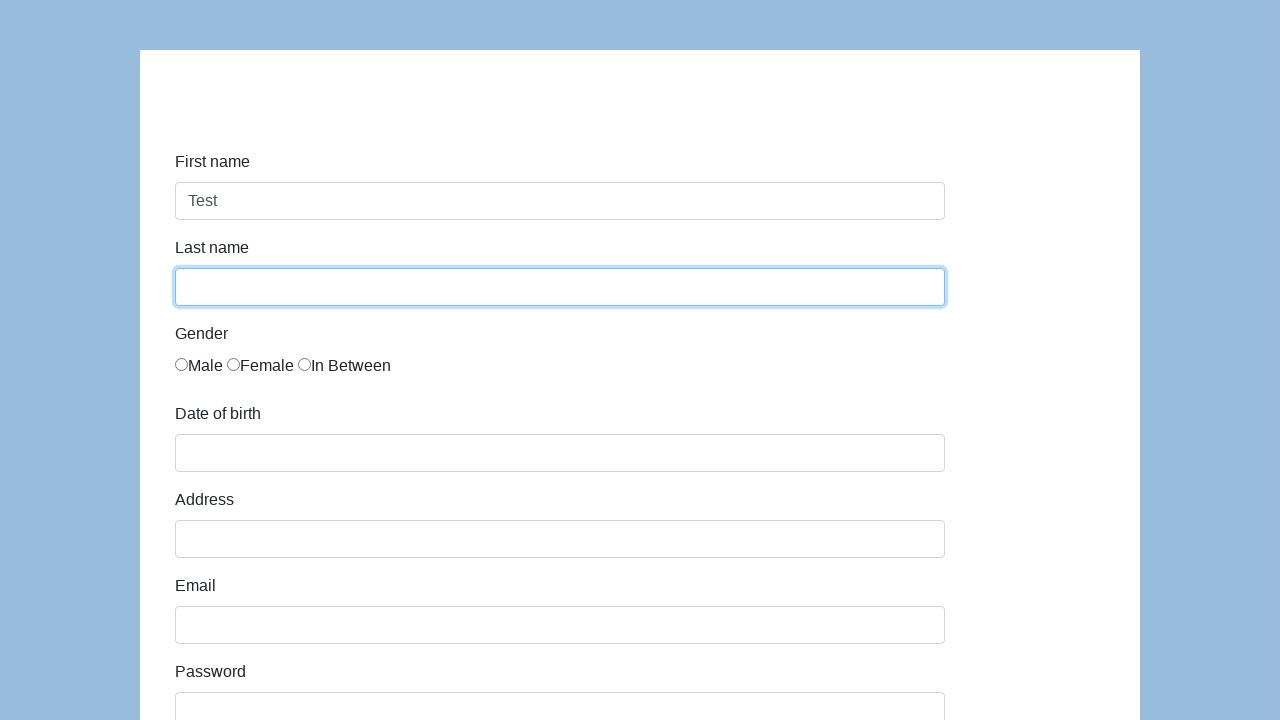

Selected 'Manager' from role dropdown to trigger another change event on #role
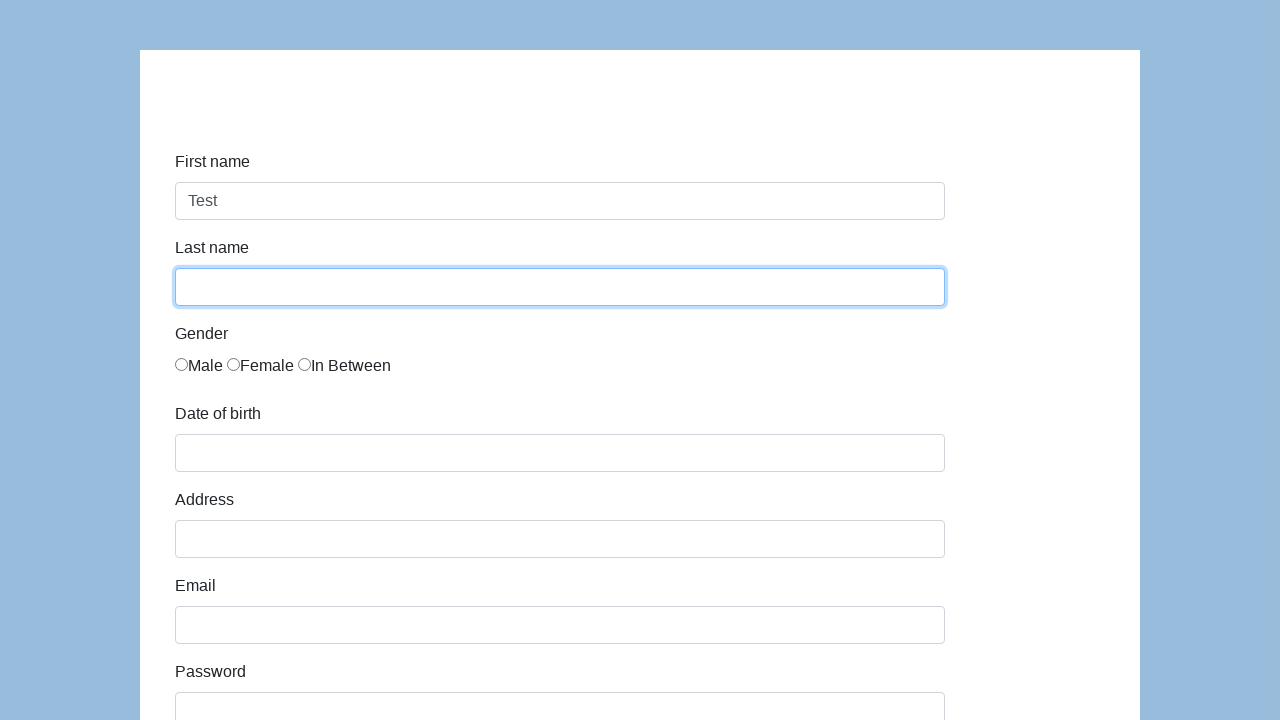

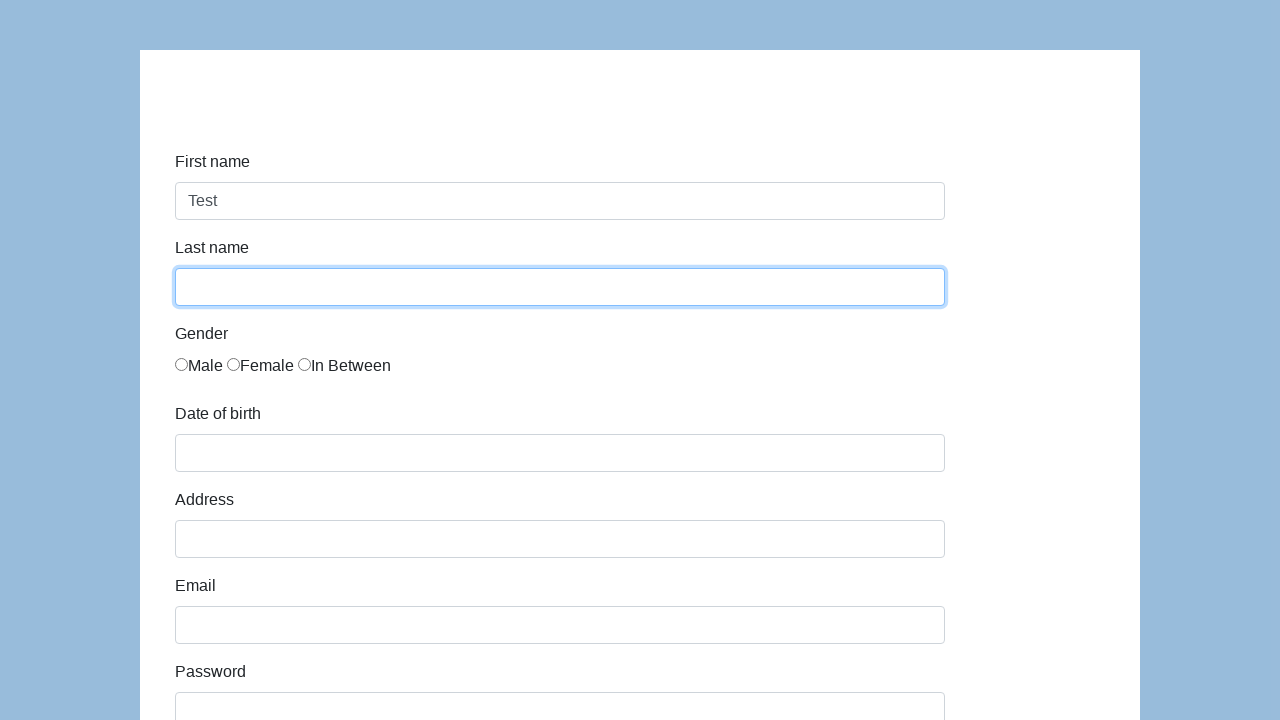